Navigates to the f.ua website (Ukrainian electronics retailer) and waits for the page to load.

Starting URL: https://f.ua

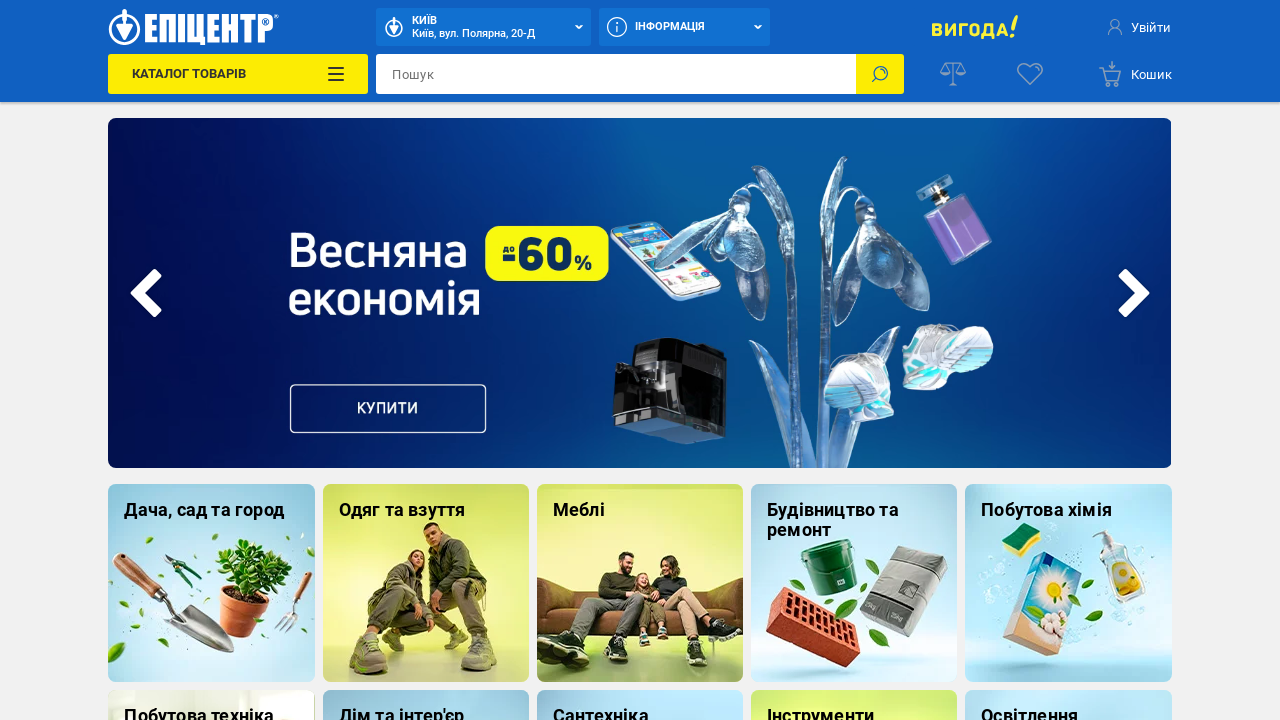

Waited for DOM to fully load on f.ua website
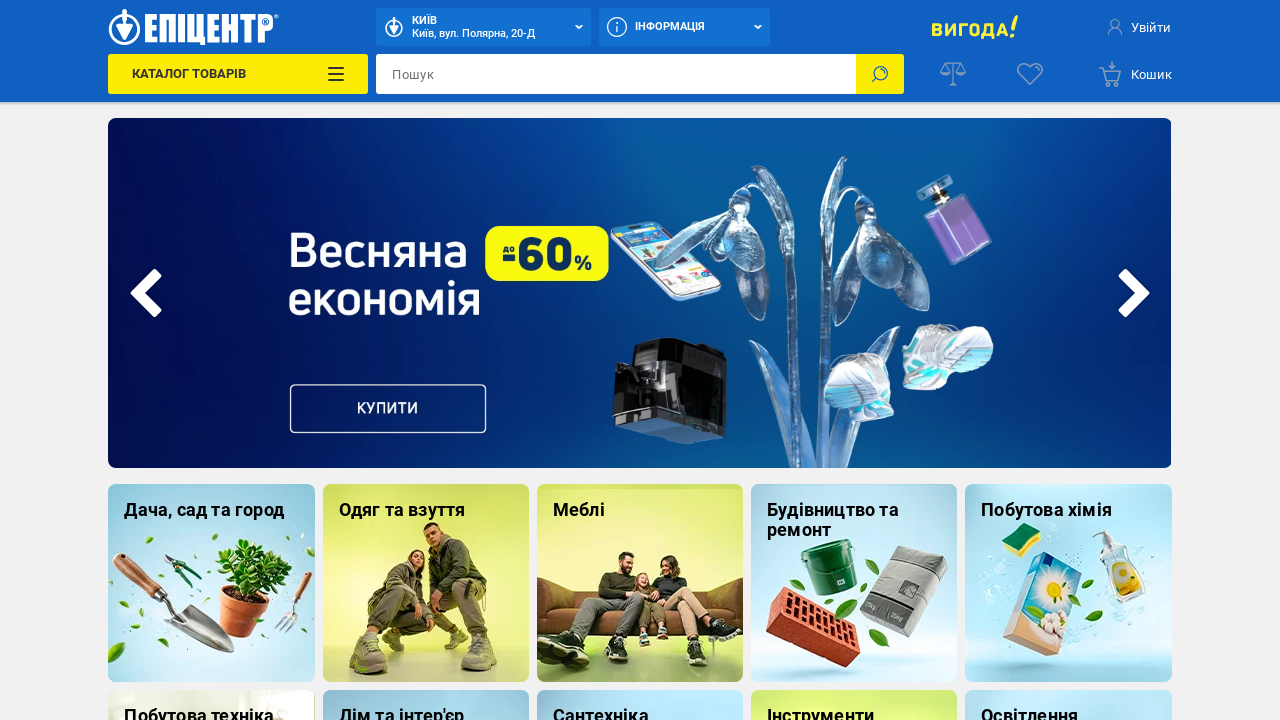

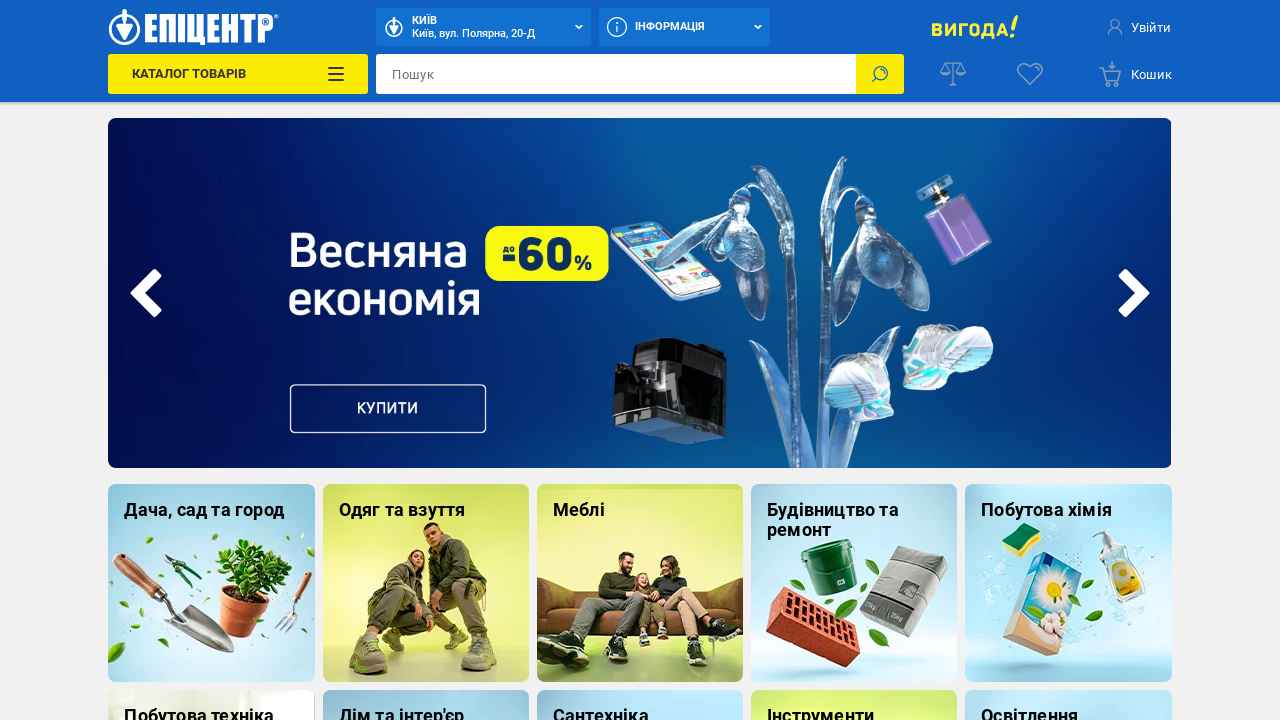